Opens an email generator page and retrieves a generated email address

Starting URL: https://generator.email/inbox2/

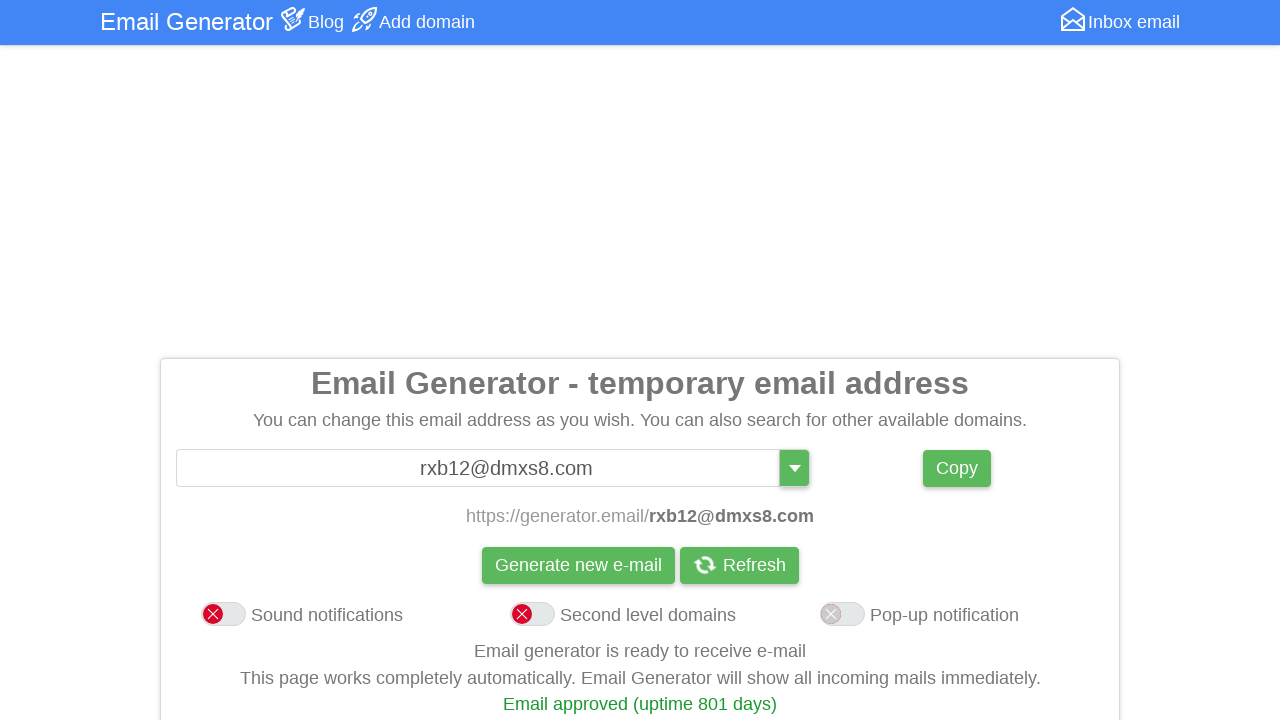

Waited for email address field to become visible
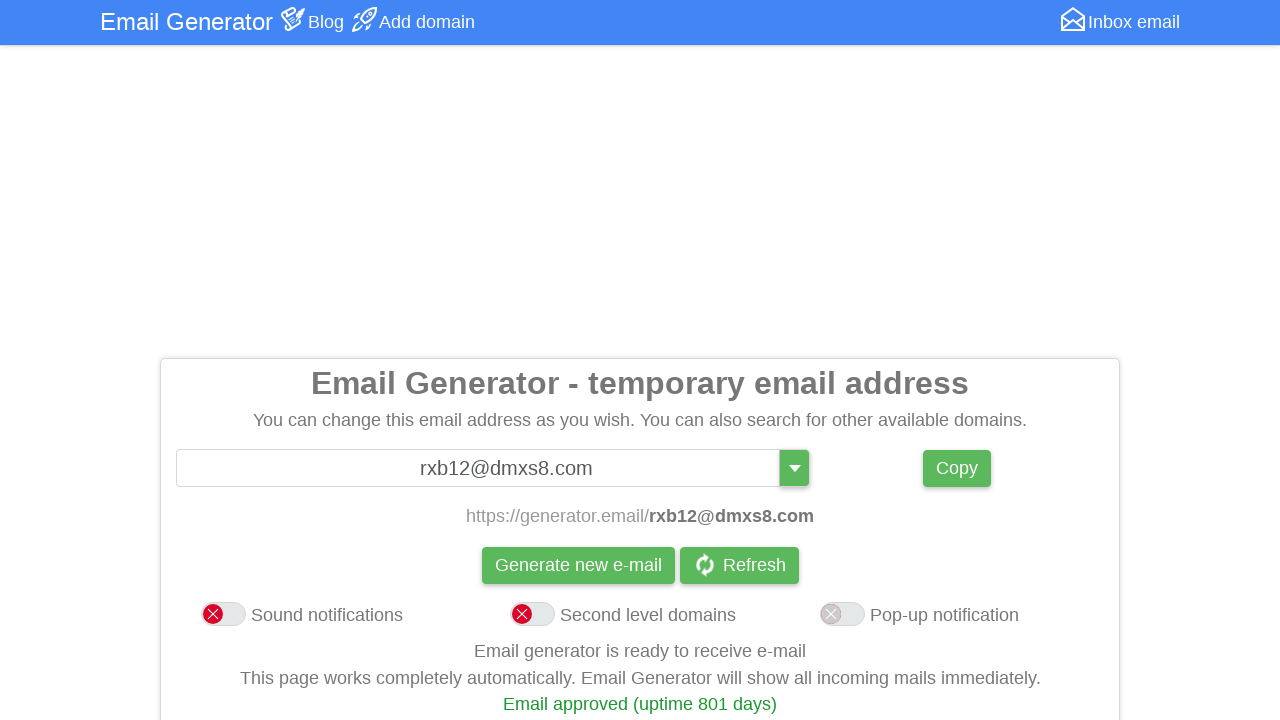

Located the email address element
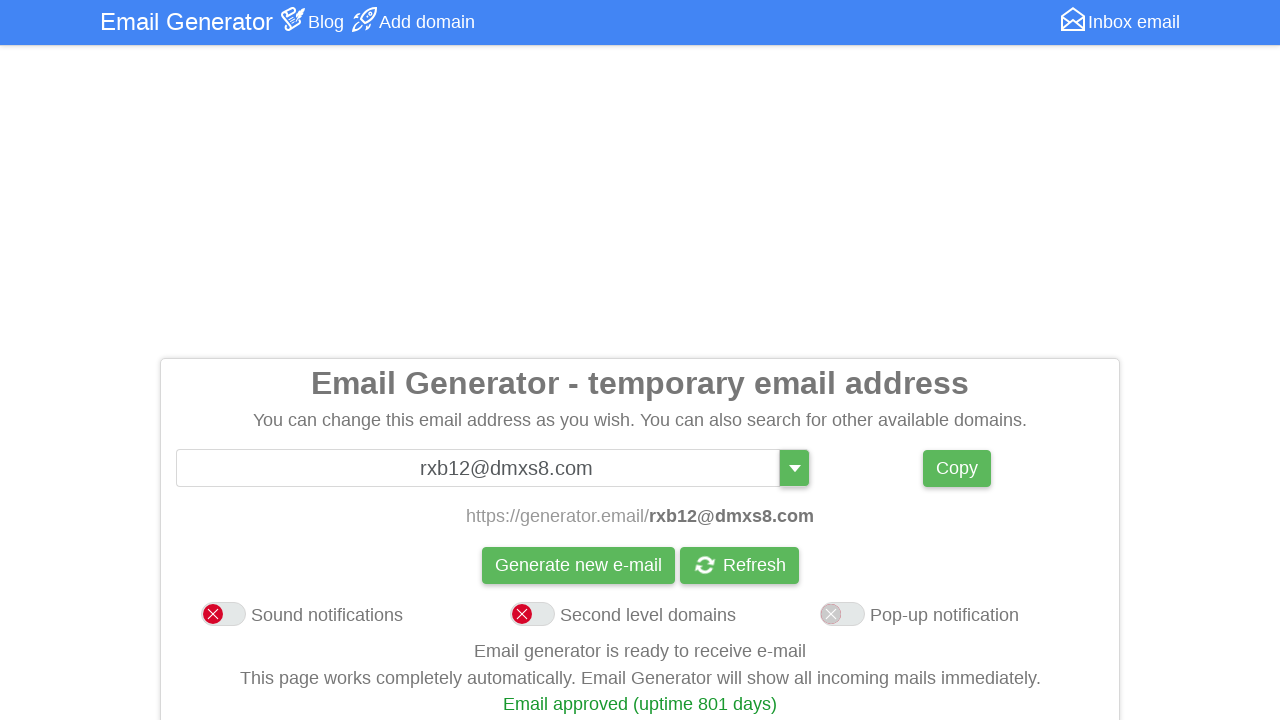

Retrieved generated email address: rxb12@dmxs8.com
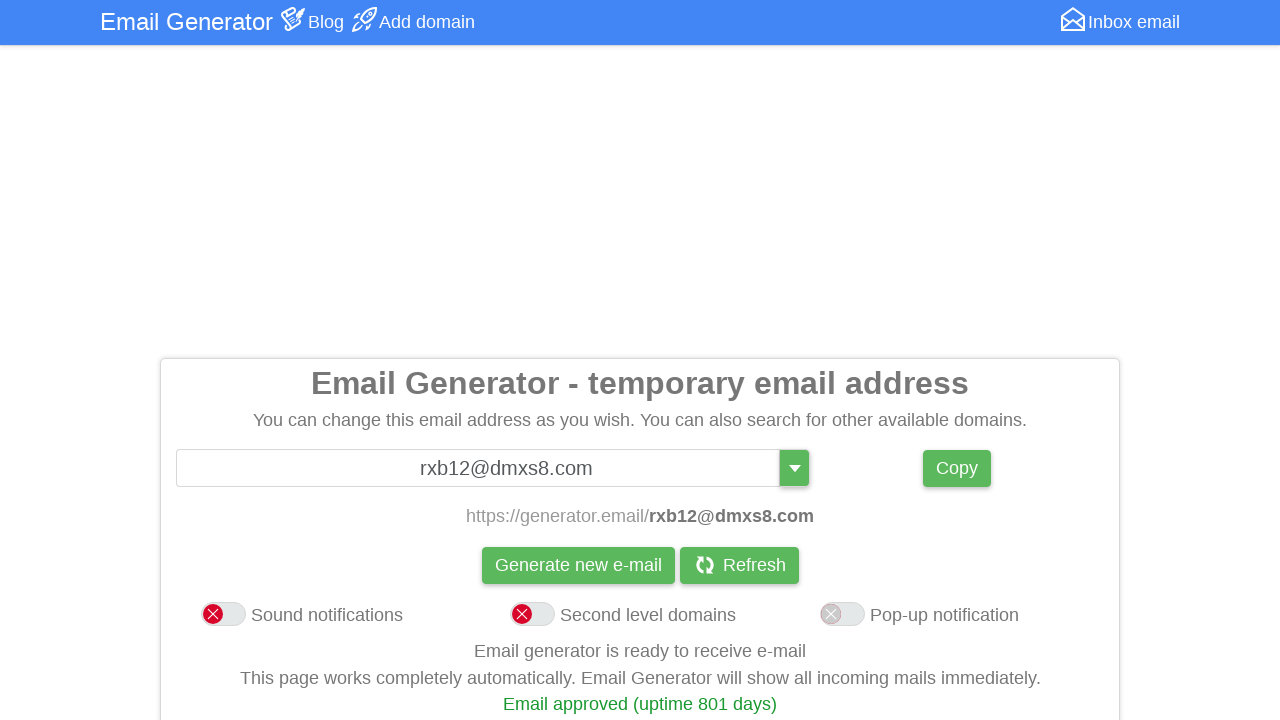

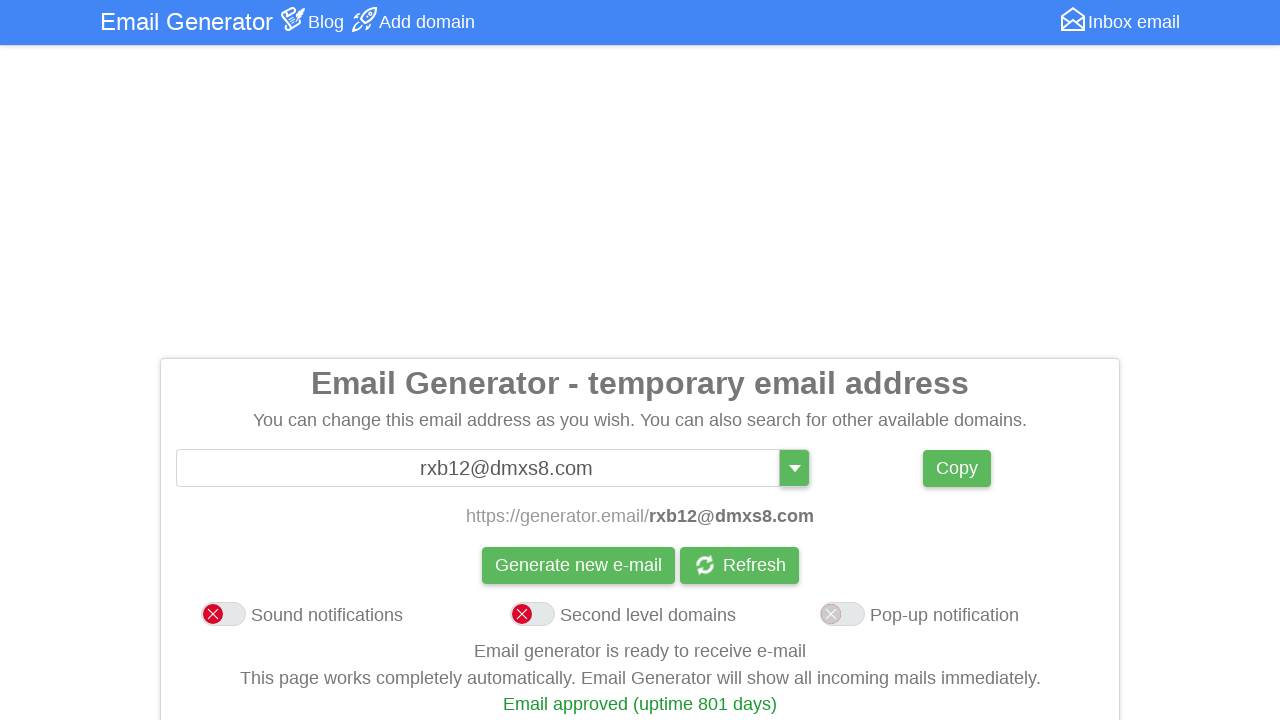